Tests e-commerce functionality by finding a specific product (Cucumber) and adding it to cart

Starting URL: https://rahulshettyacademy.com/seleniumPractise/

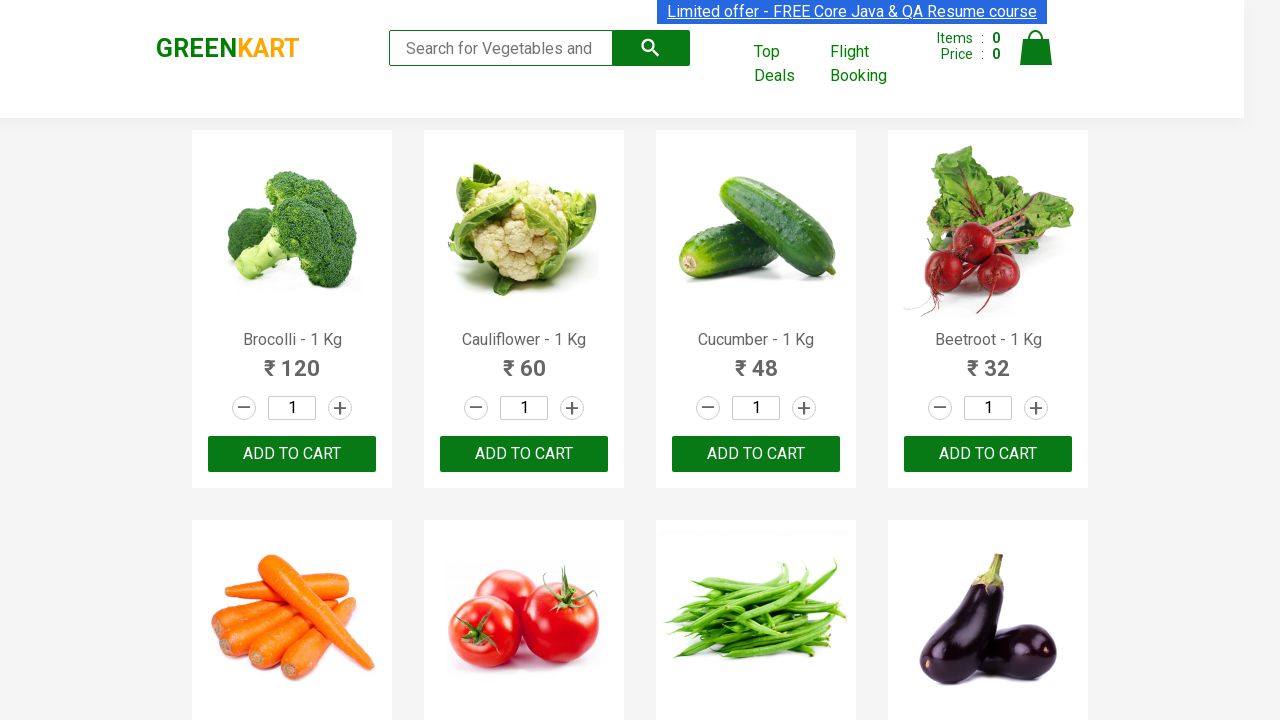

Navigated to e-commerce practice website
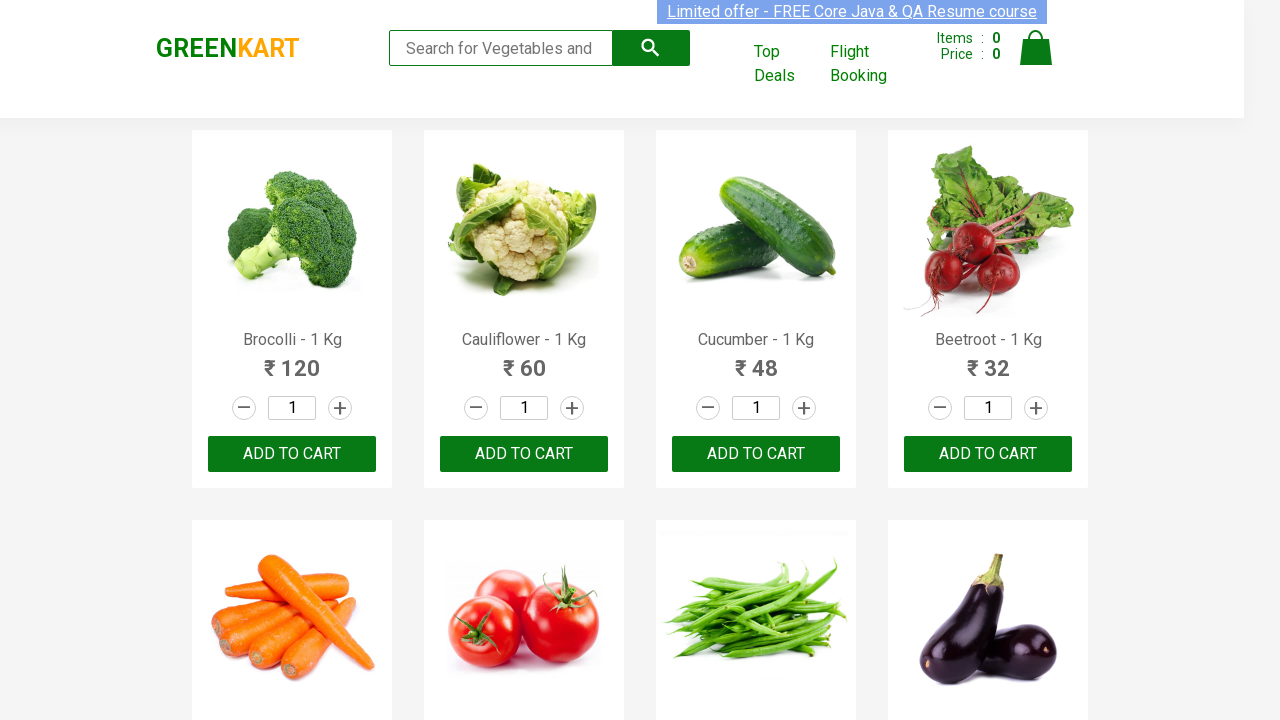

Retrieved all product name elements from page
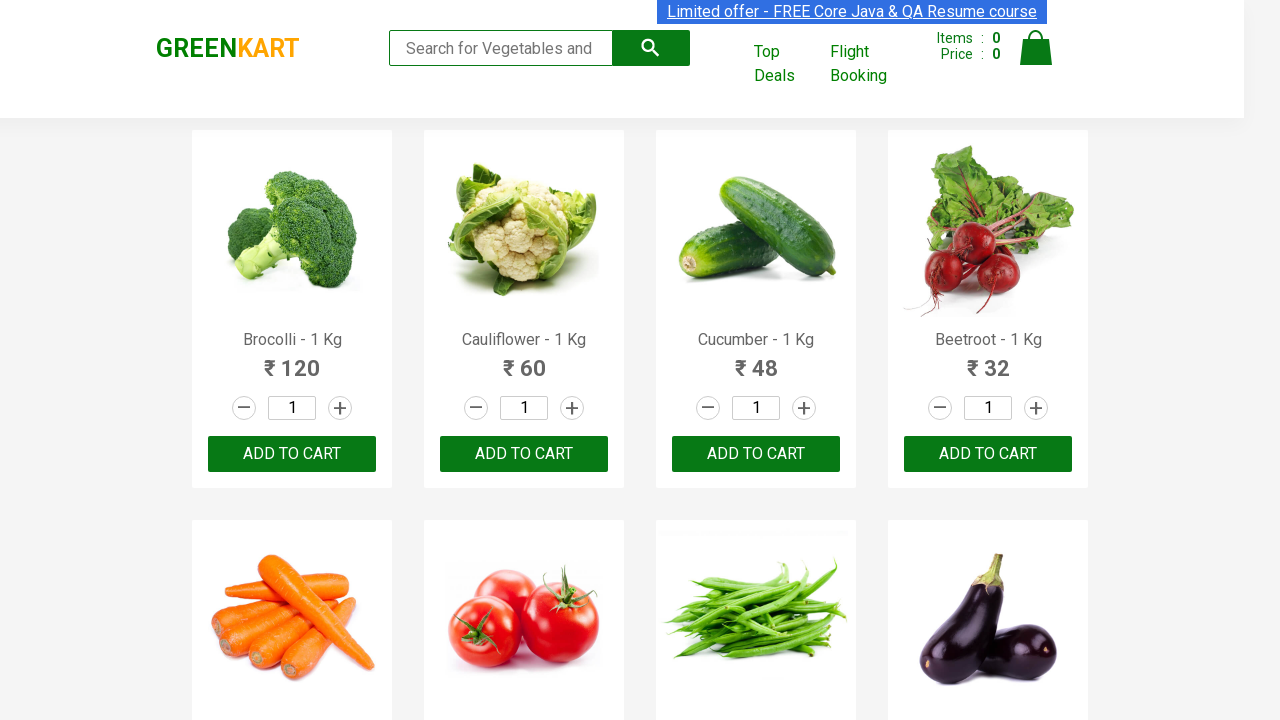

Retrieved product text: Brocolli - 1 Kg
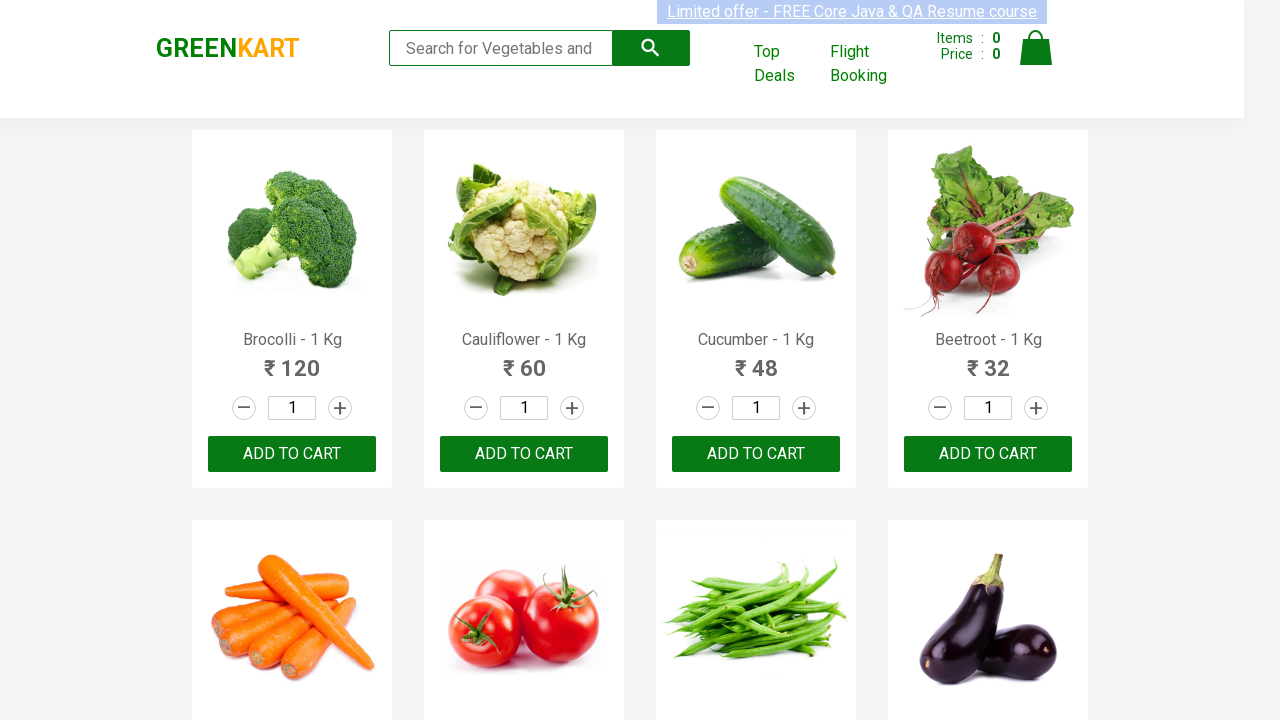

Retrieved product text: Cauliflower - 1 Kg
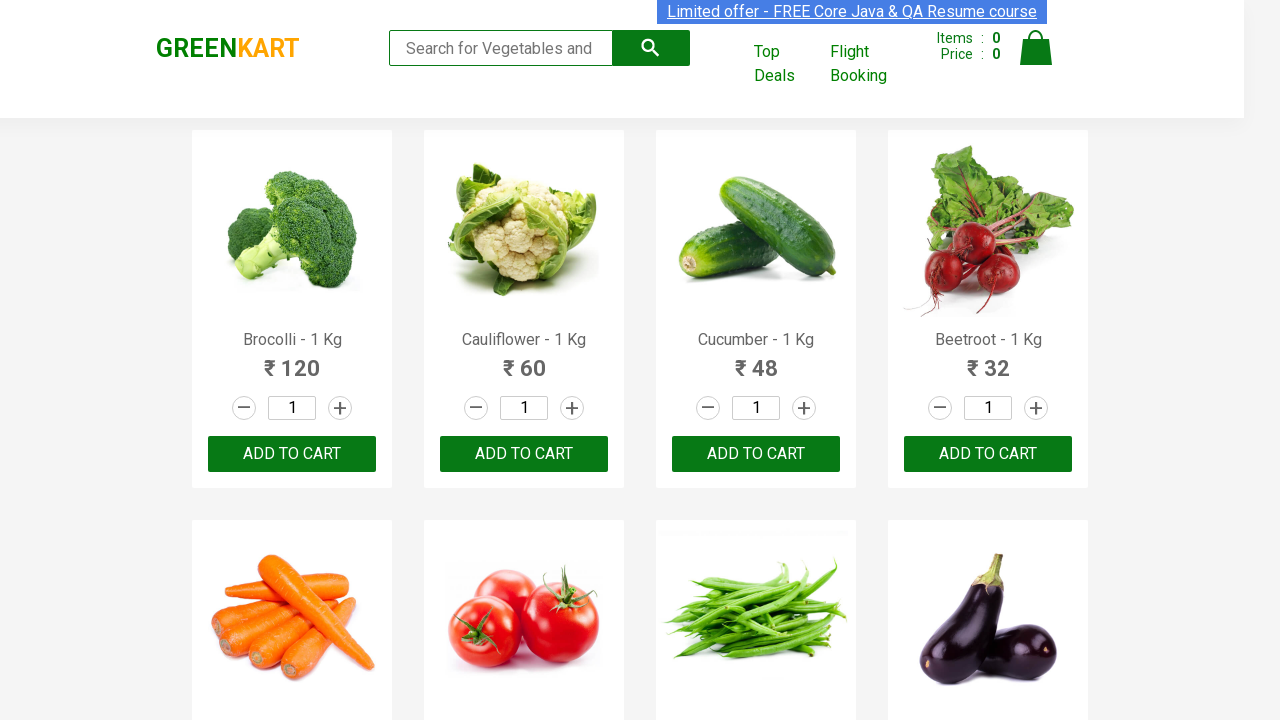

Retrieved product text: Cucumber - 1 Kg
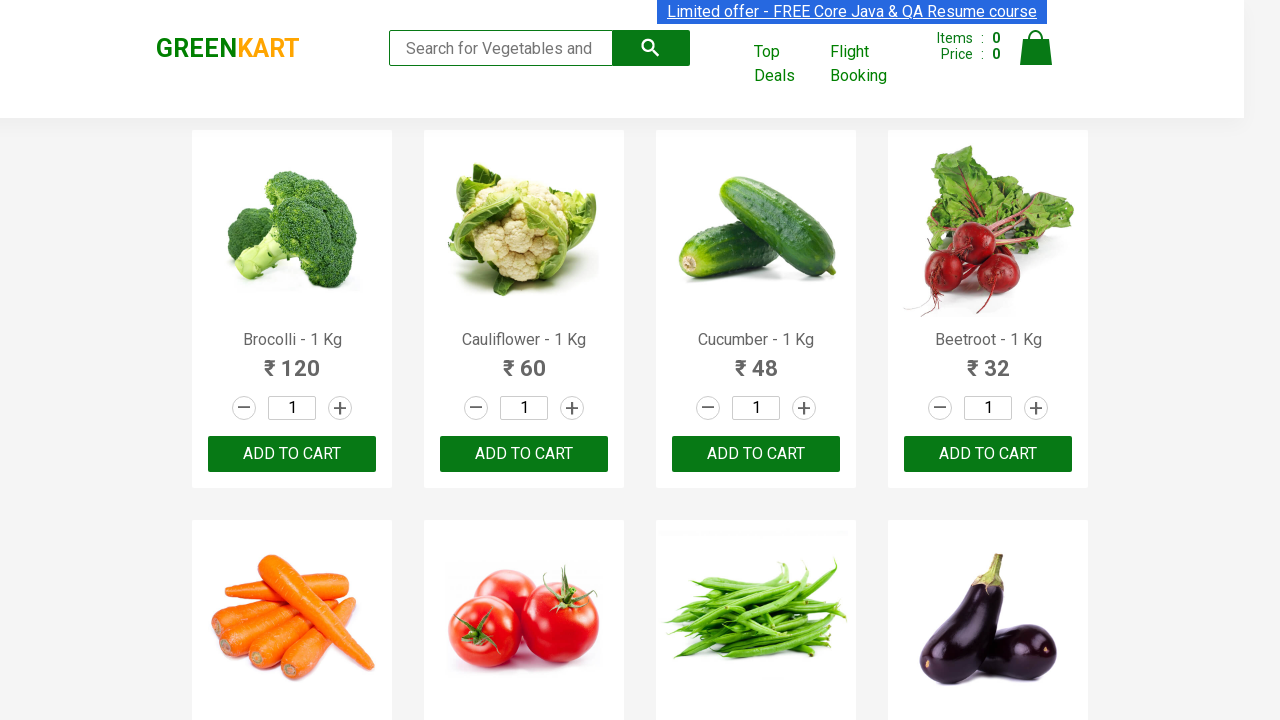

Found Cucumber product and clicked ADD TO CART button at (756, 454) on xpath=//button[text()='ADD TO CART'] >> nth=2
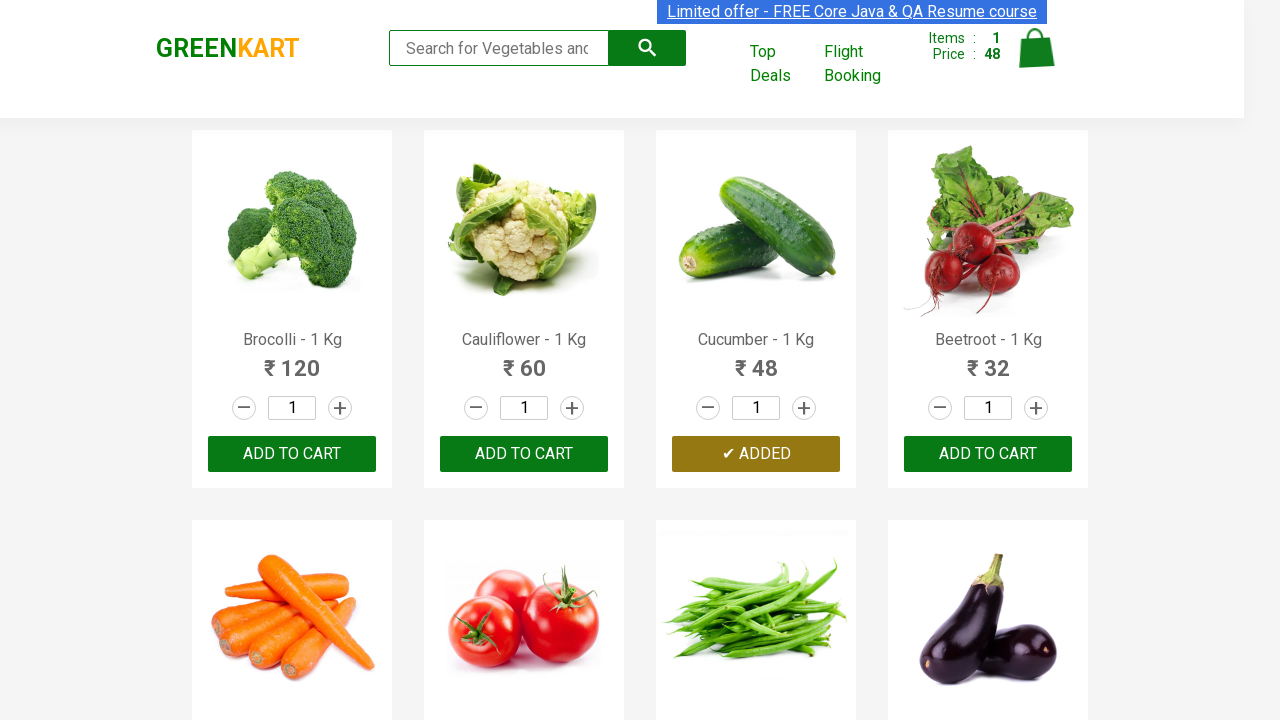

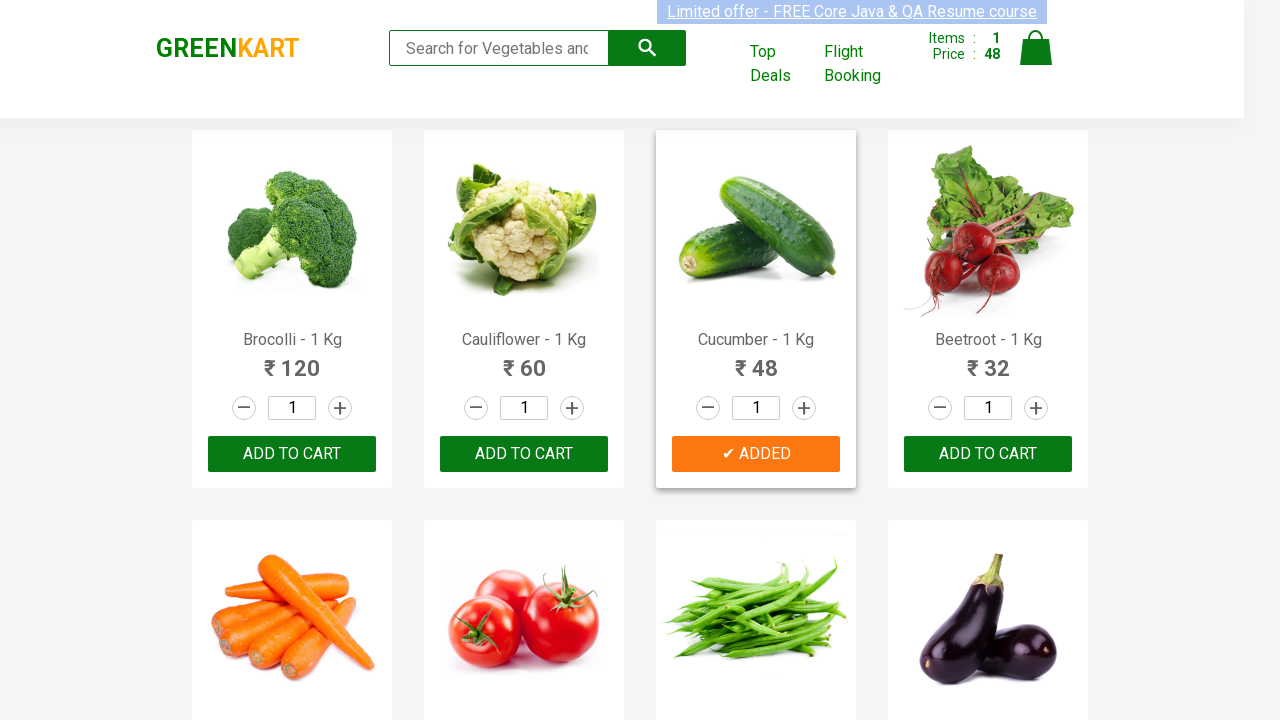